Navigates to a football statistics website, clicks to view all matches, selects Italy from a dropdown, and waits for the data to load

Starting URL: https://www.adamchoi.co.uk/overs/detailed

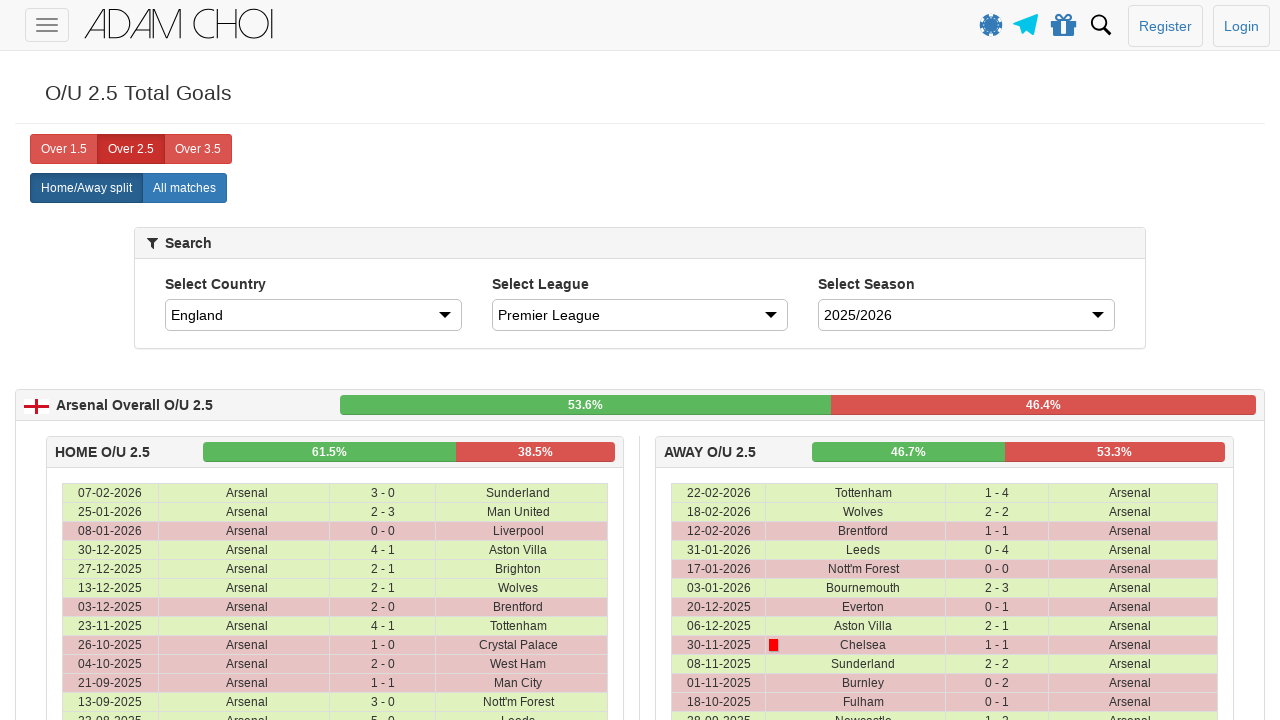

Navigated to football statistics website
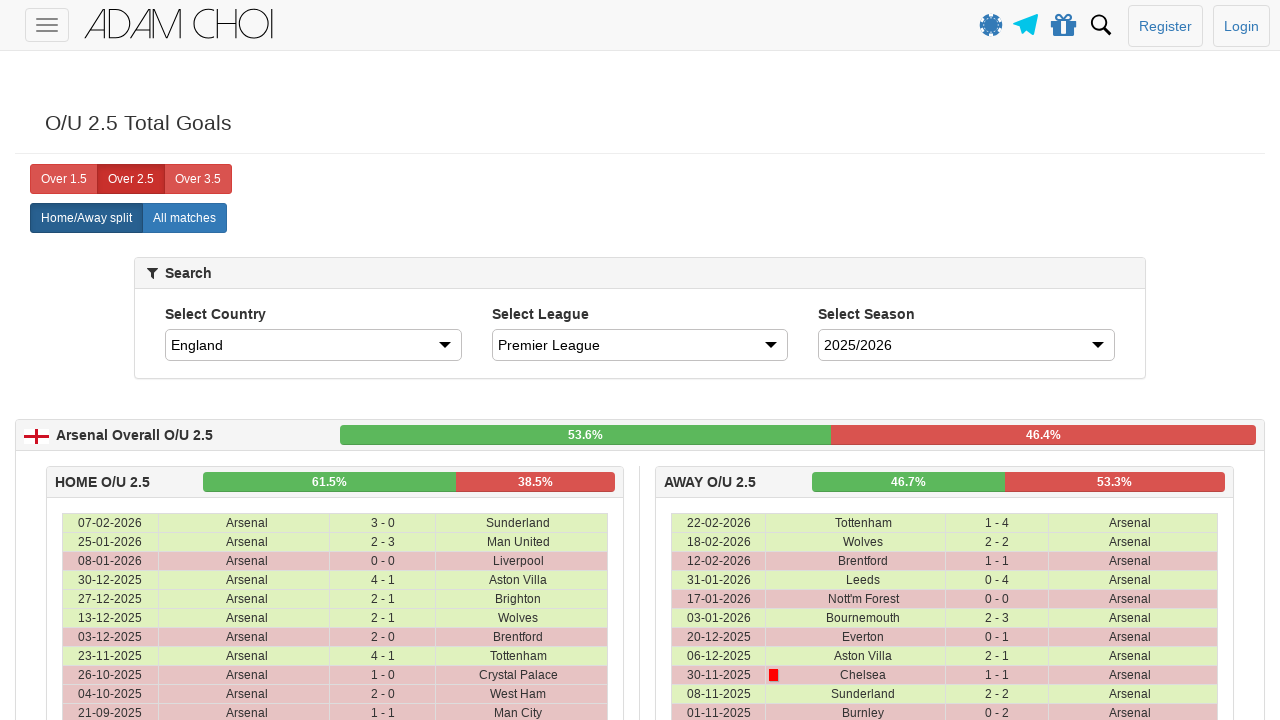

Clicked 'All matches' button to view all match data at (184, 218) on xpath=//label[@analytics-event="All matches"]
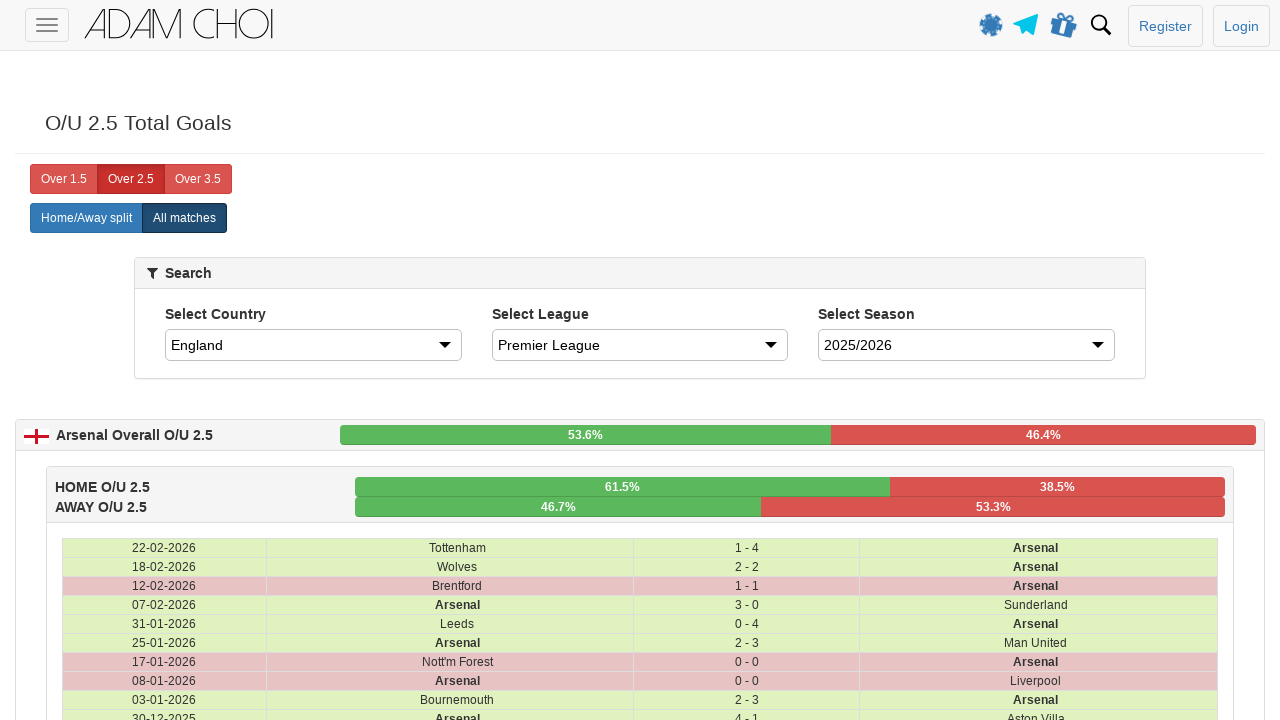

Selected Italy from the country dropdown on #country
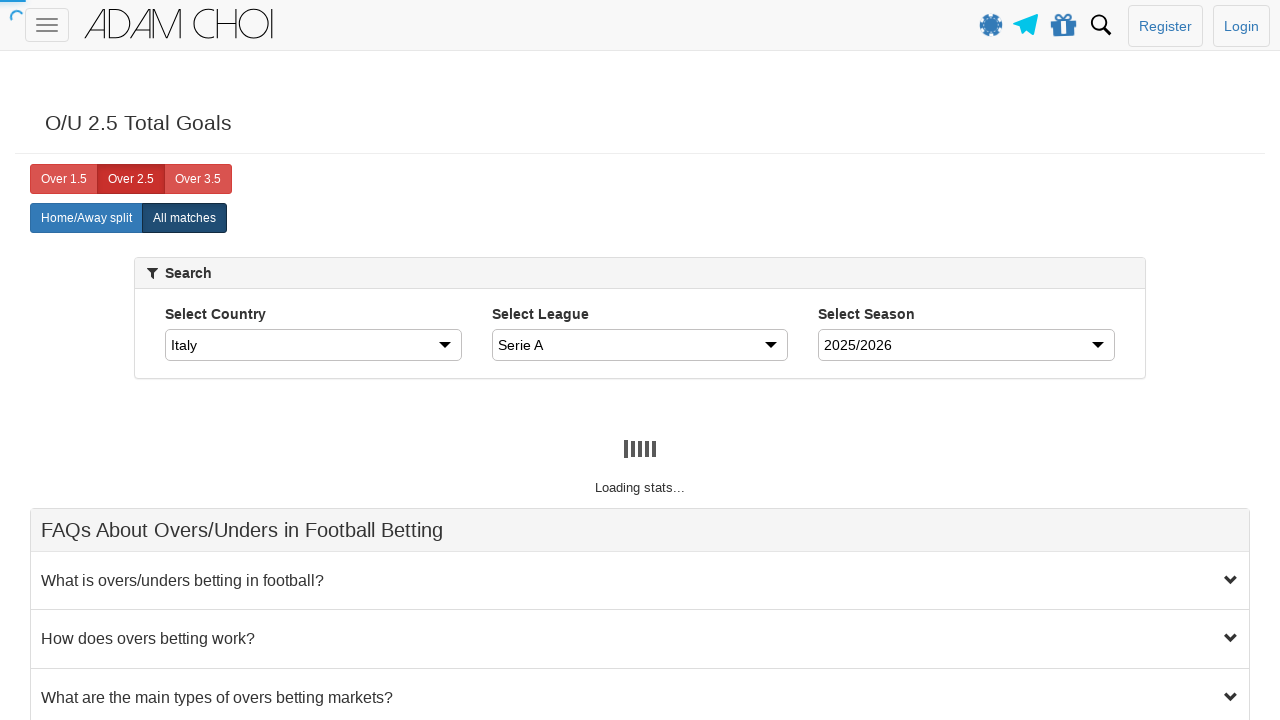

Matches table loaded successfully with data
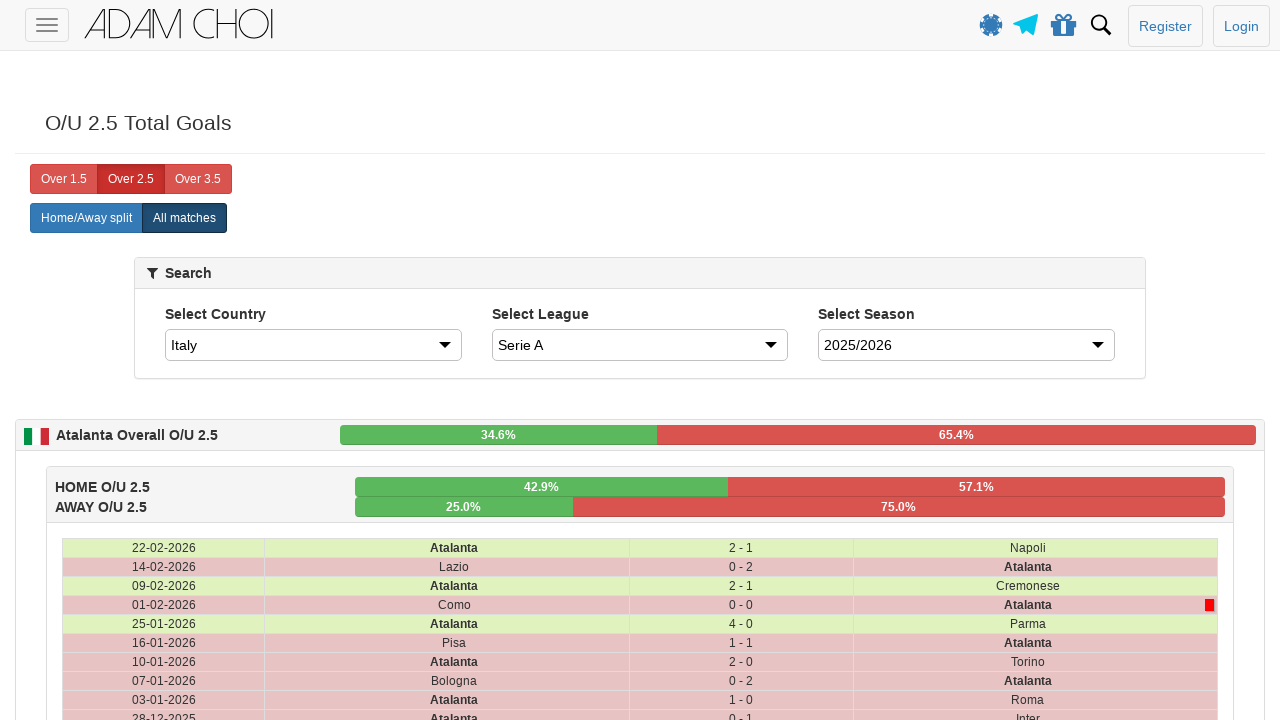

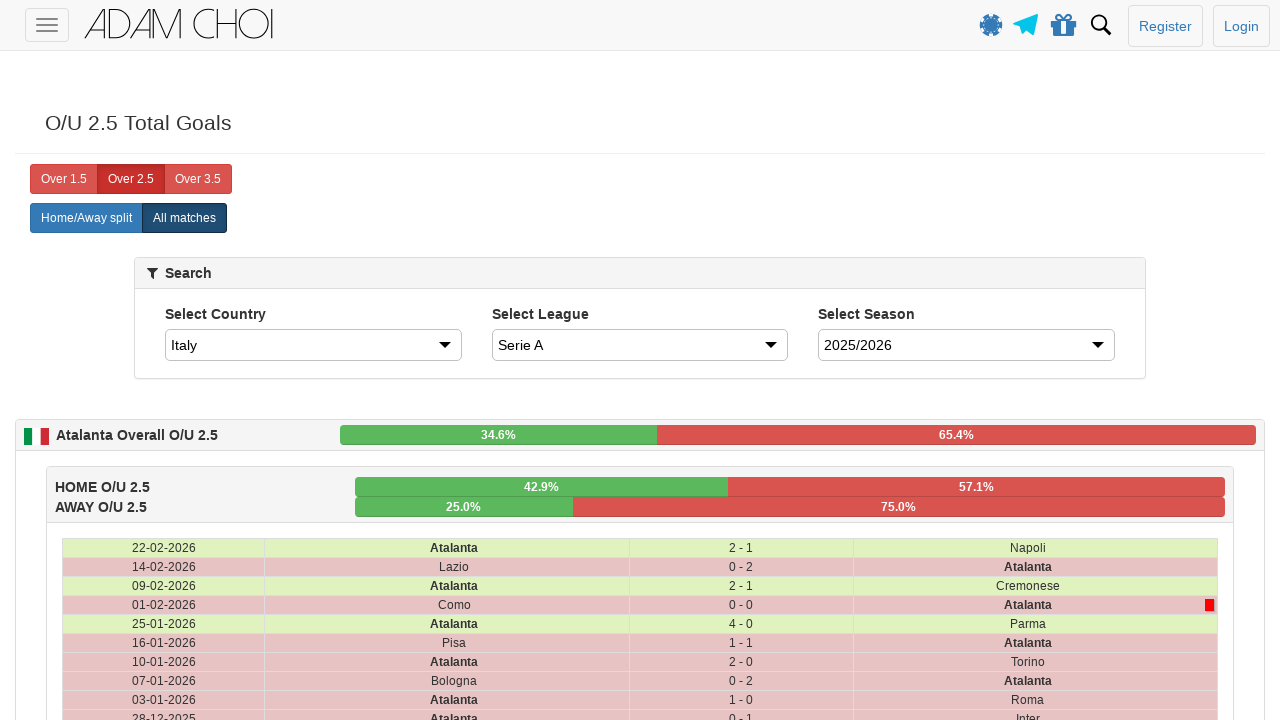